Tests navigation to the Exit Intent page and verifies the page header displays "Exit Intent".

Starting URL: https://the-internet.herokuapp.com/

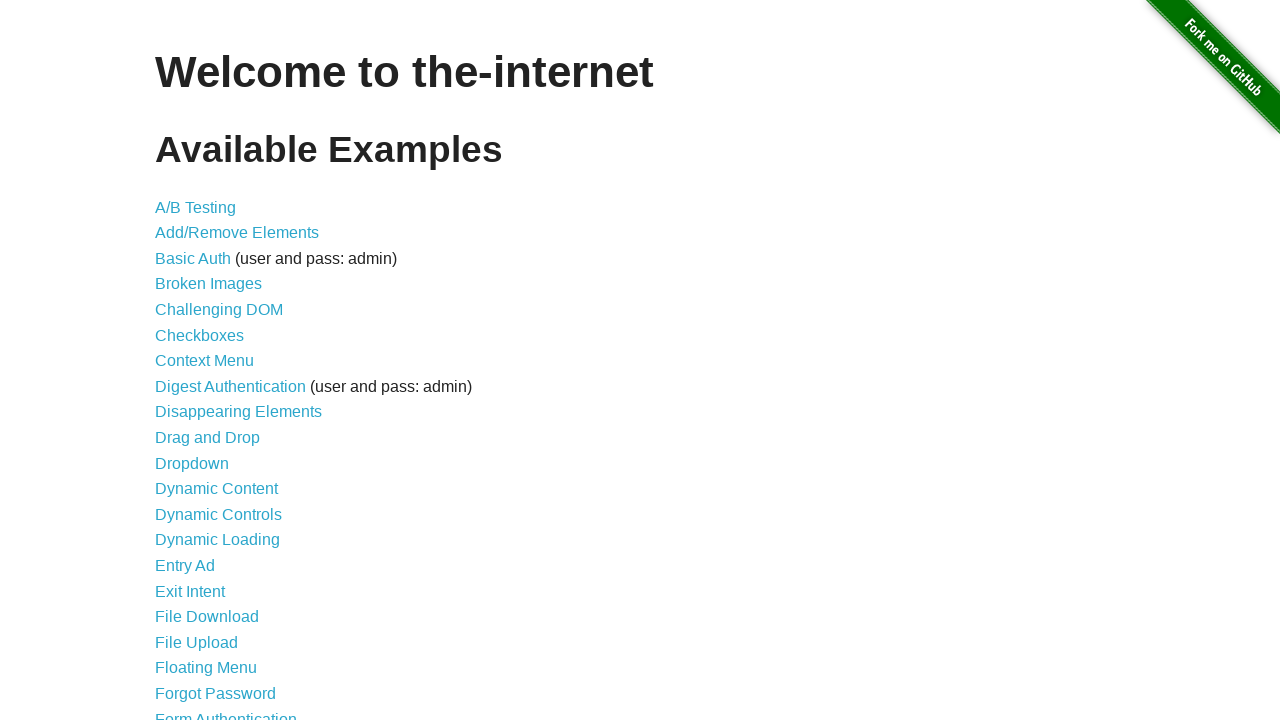

Waited for floating menu link to load on the-internet.herokuapp.com homepage
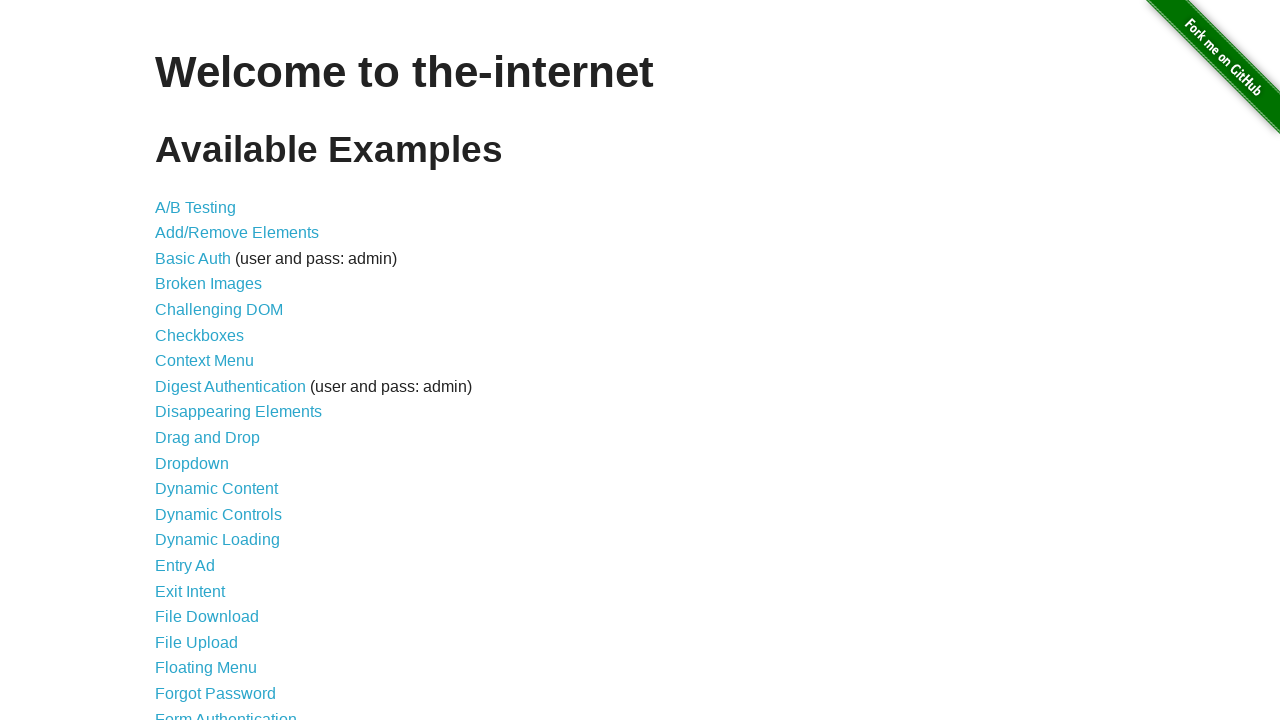

Clicked on Exit Intent link at (190, 591) on a[href='/exit_intent']
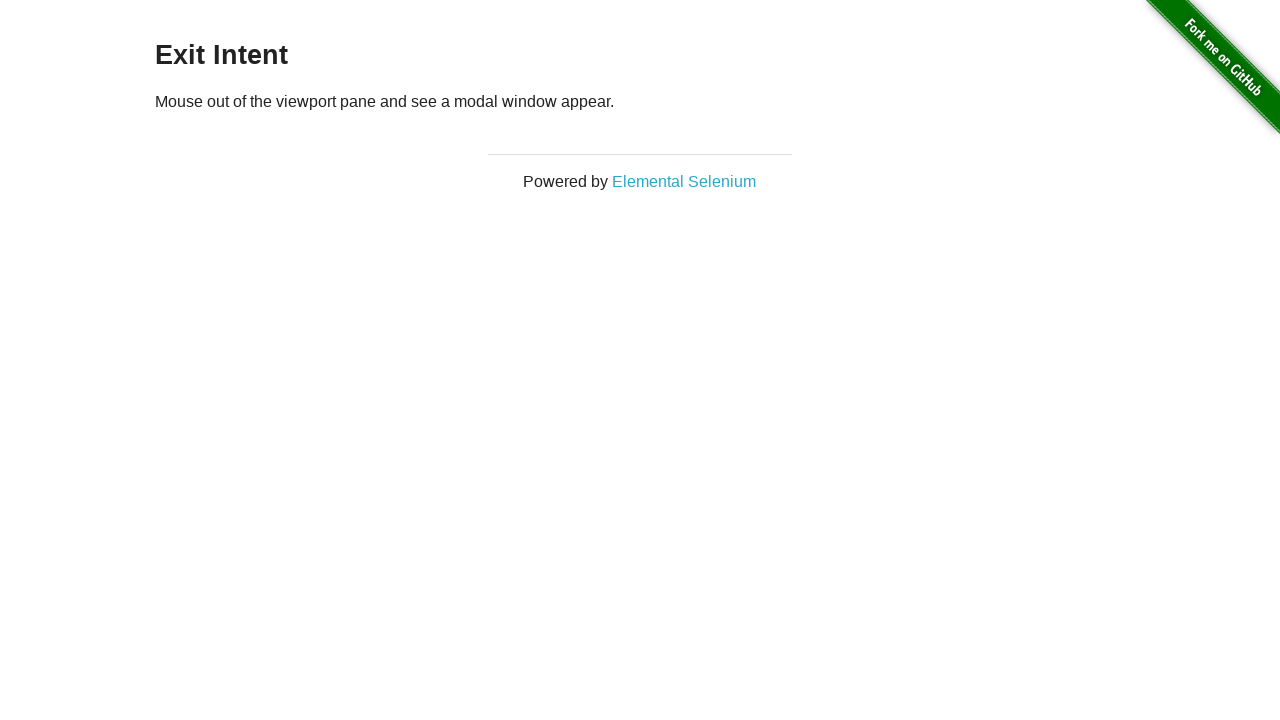

Verified Exit Intent page header is displayed
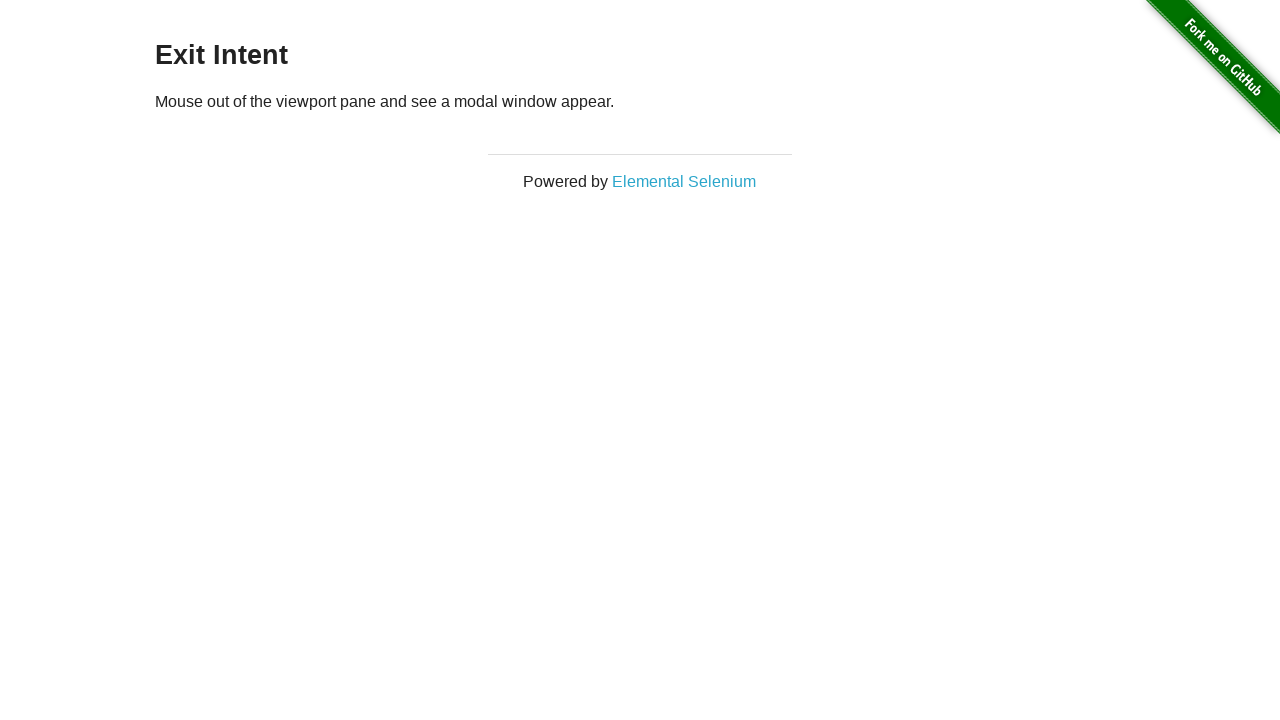

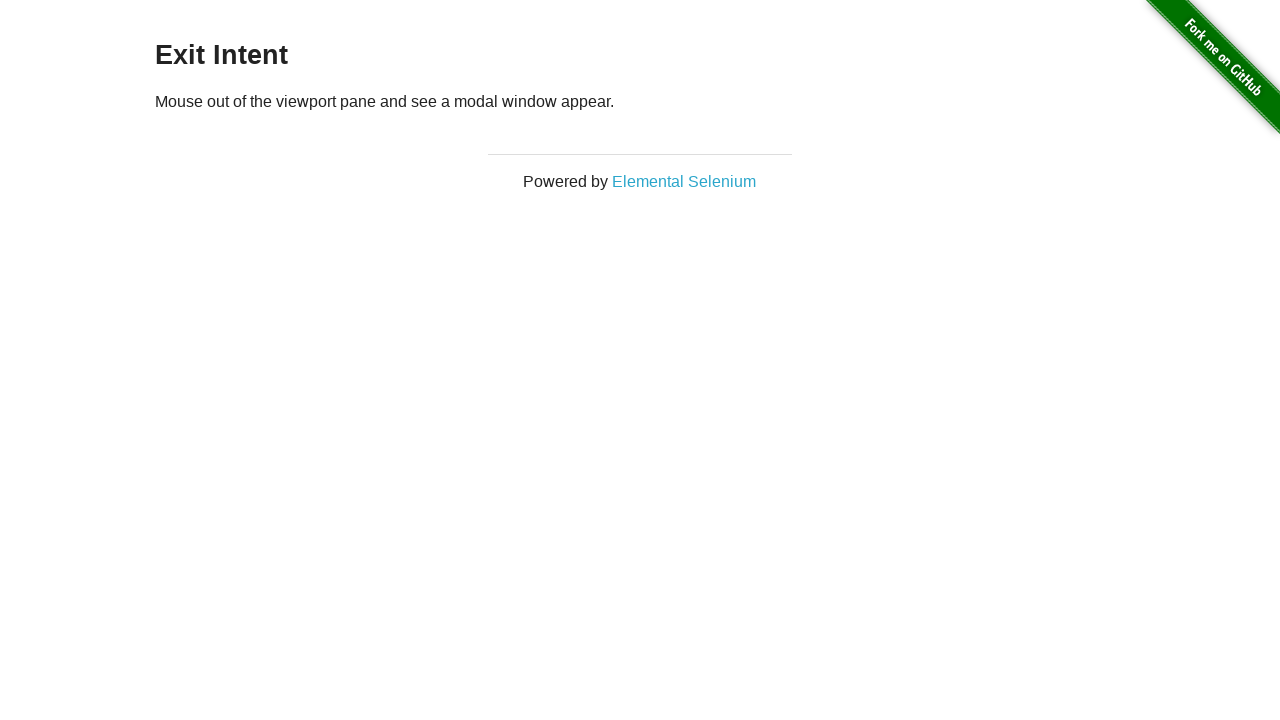